Tests window handling by clicking Terms of Service link, switching to new window to extract text, then switching back to fill address field with extracted value

Starting URL: https://inmatecr01.sgssys.info/Common/WebRegister.aspx

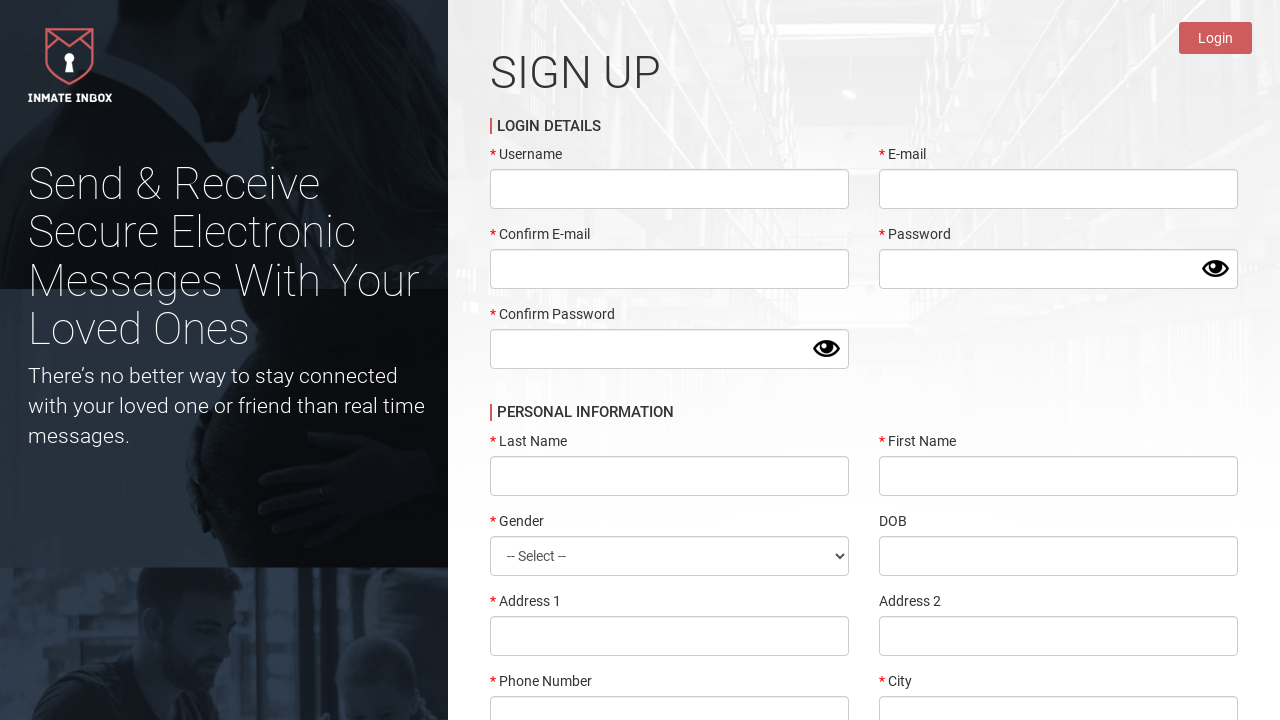

Clicked Terms of service link to open new window at (708, 589) on text=Terms of service
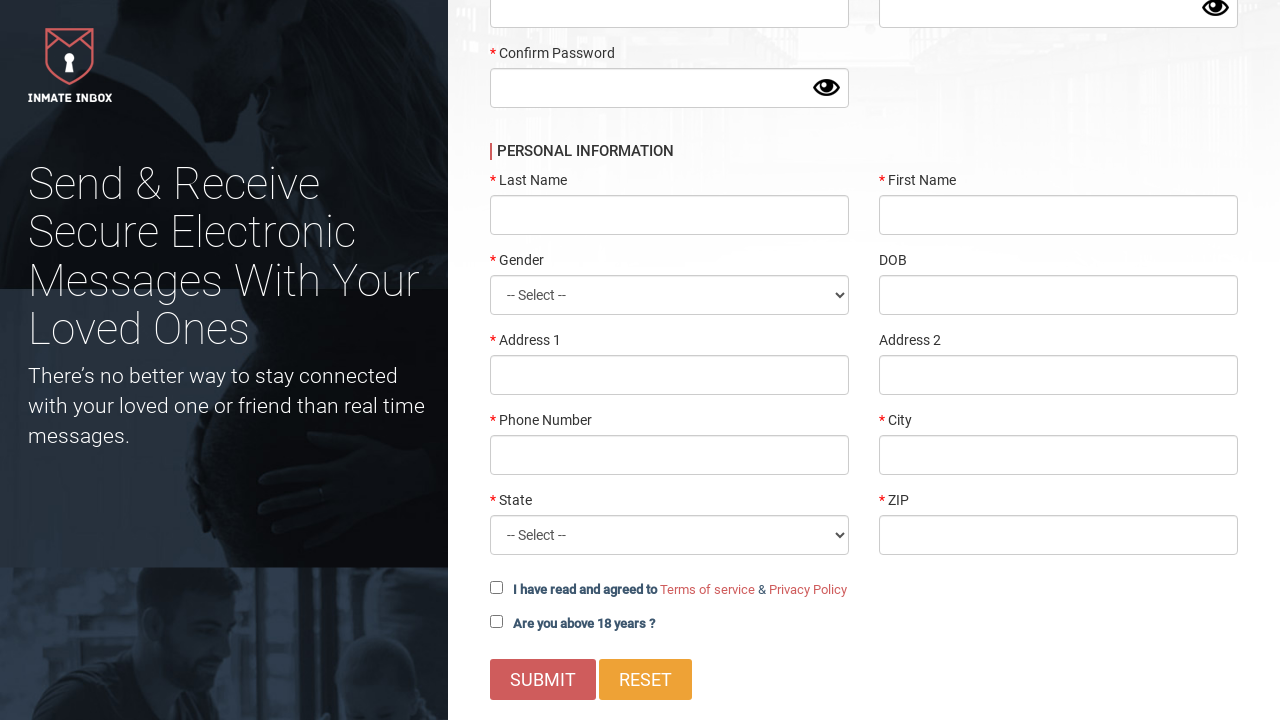

New window opened and captured
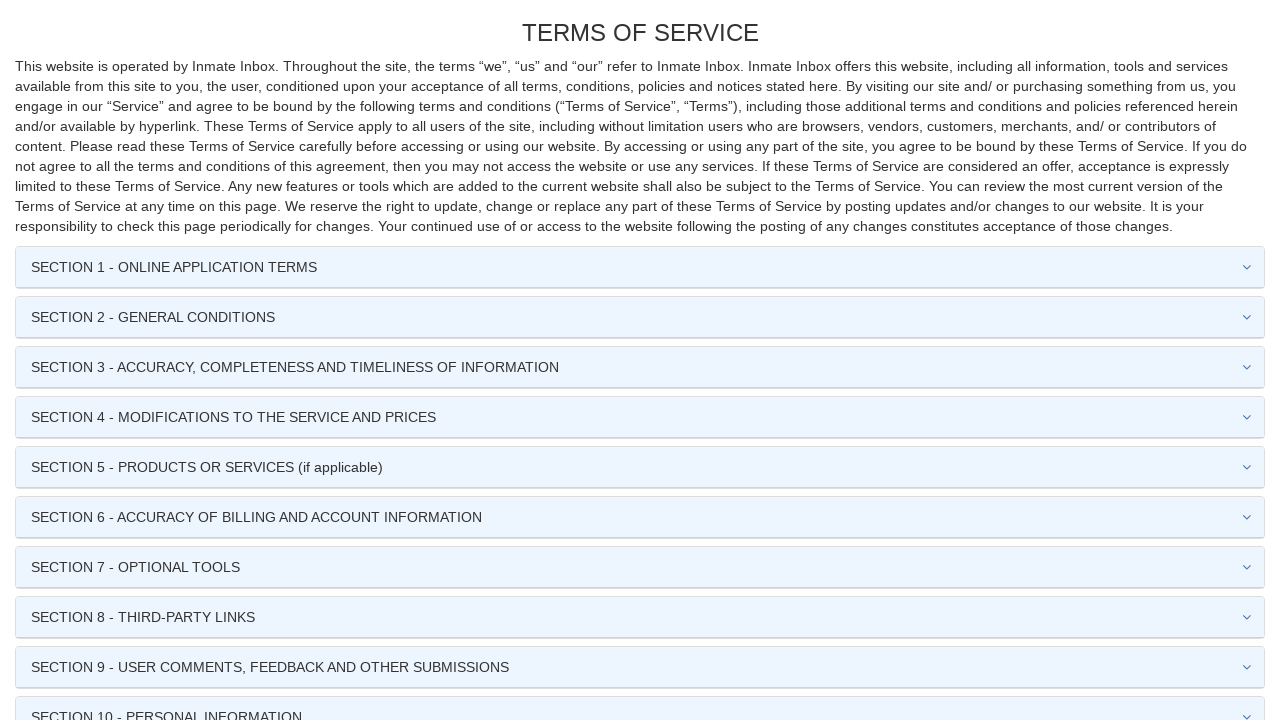

Extracted text from Terms of service window
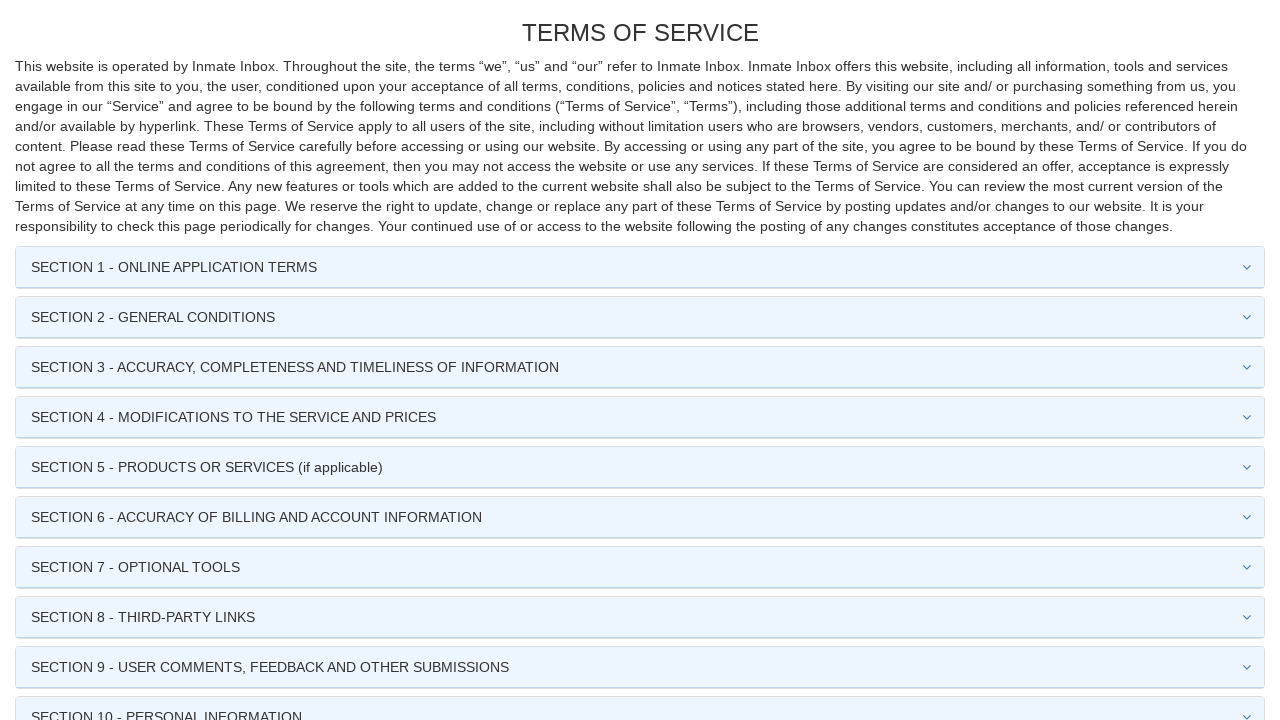

Filled address field with extracted text from Terms of service on #txtLocStrAddress1
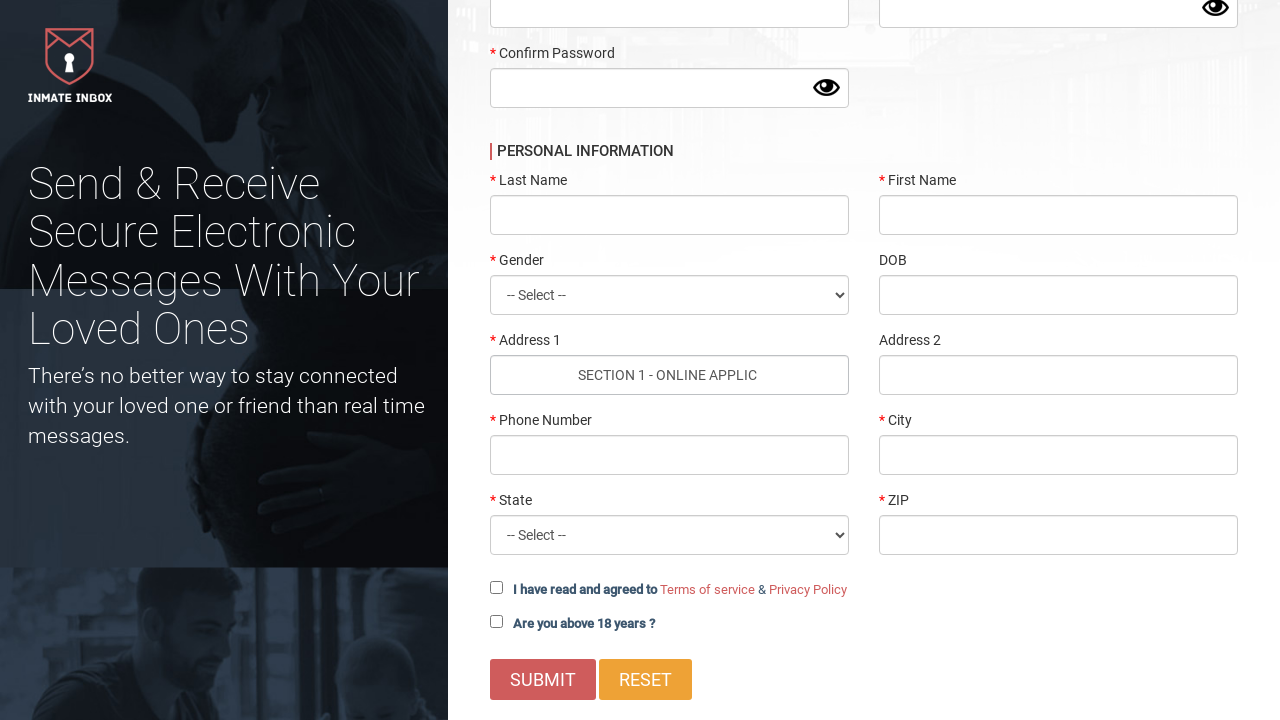

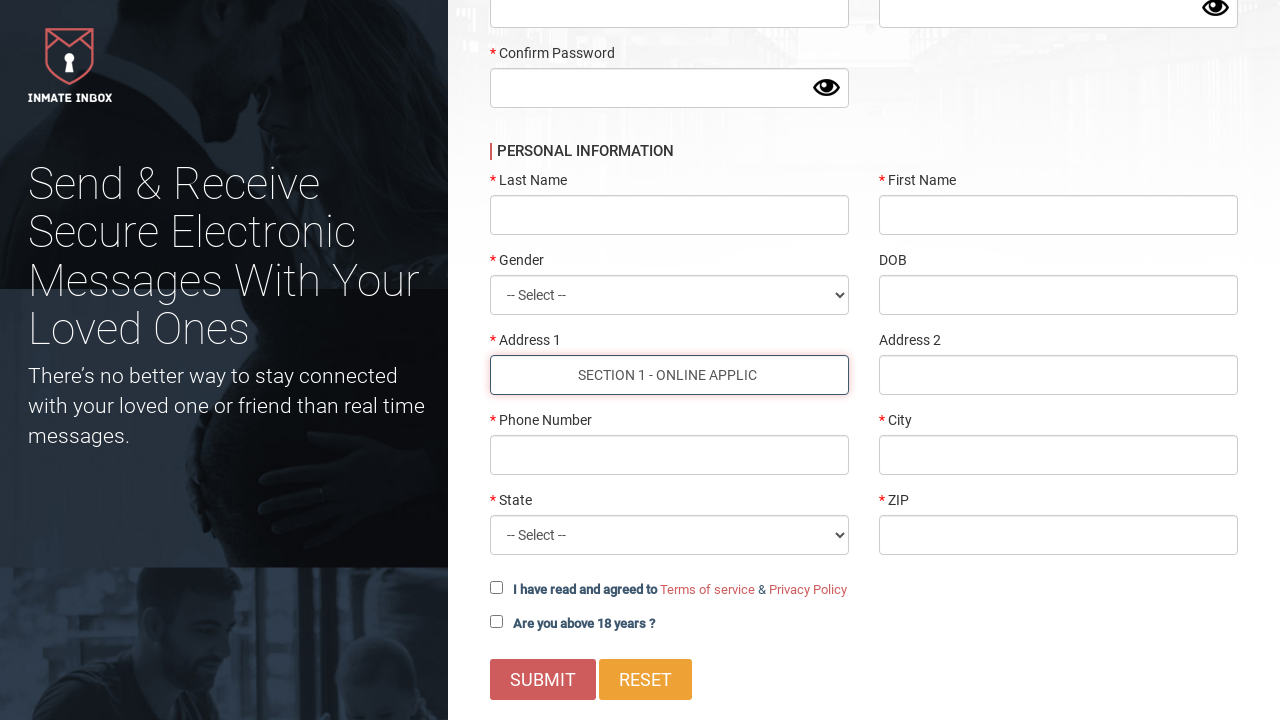